Tests hover effect on a submit button by verifying that its background color changes when hovered

Starting URL: https://thefreerangetester.github.io/sandbox-automation-testing/

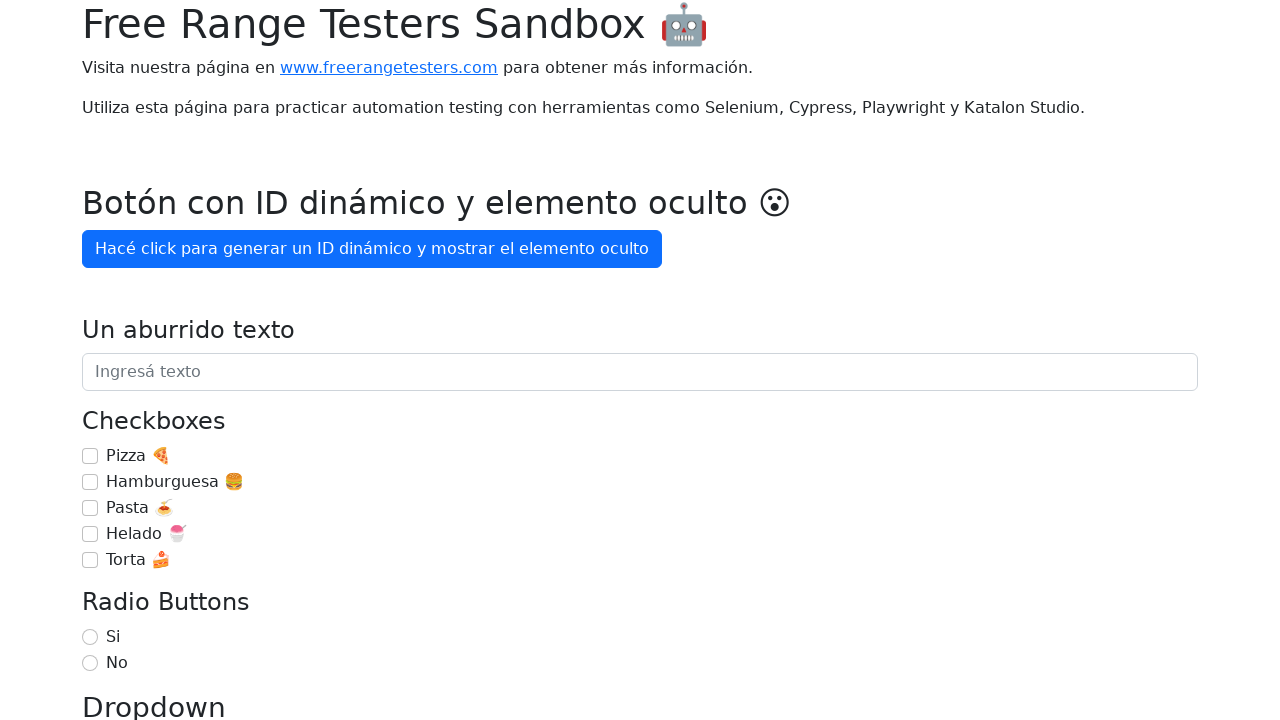

Wait for 'Enviar' submit button to be visible
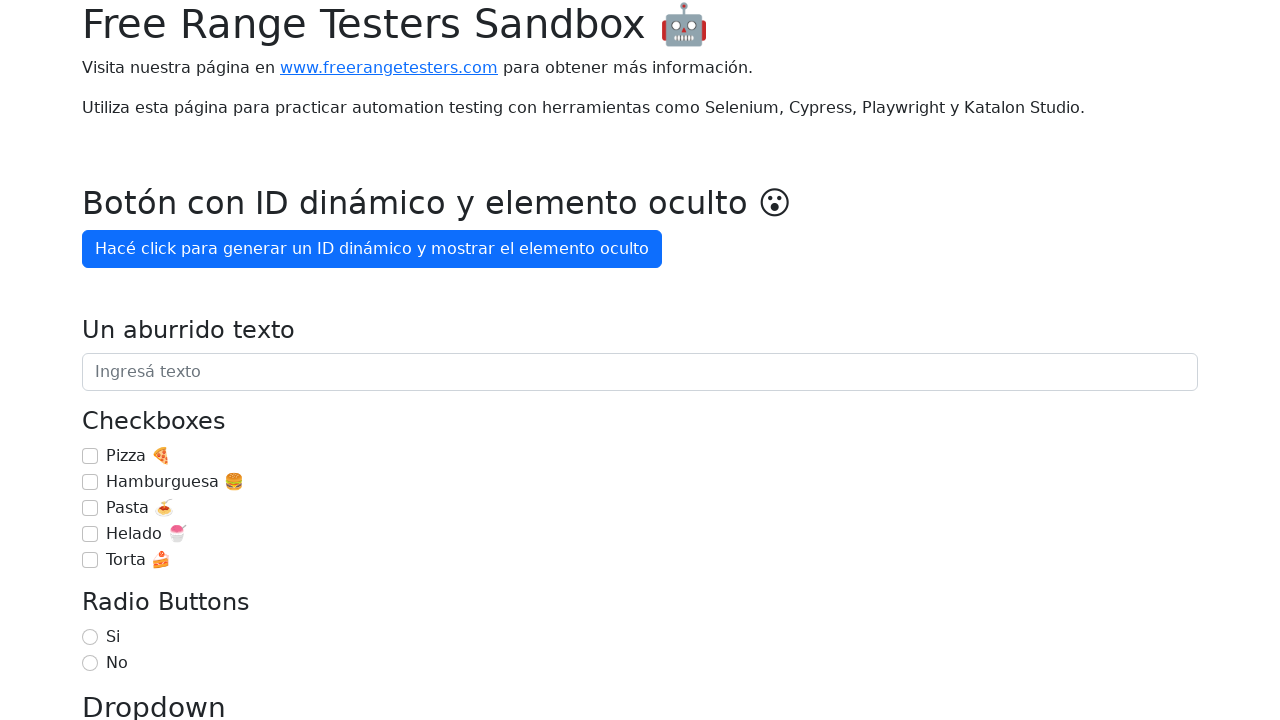

Hovered over 'Enviar' button to trigger hover effect at (120, 360) on xpath=//button[contains(text(),'Enviar')]
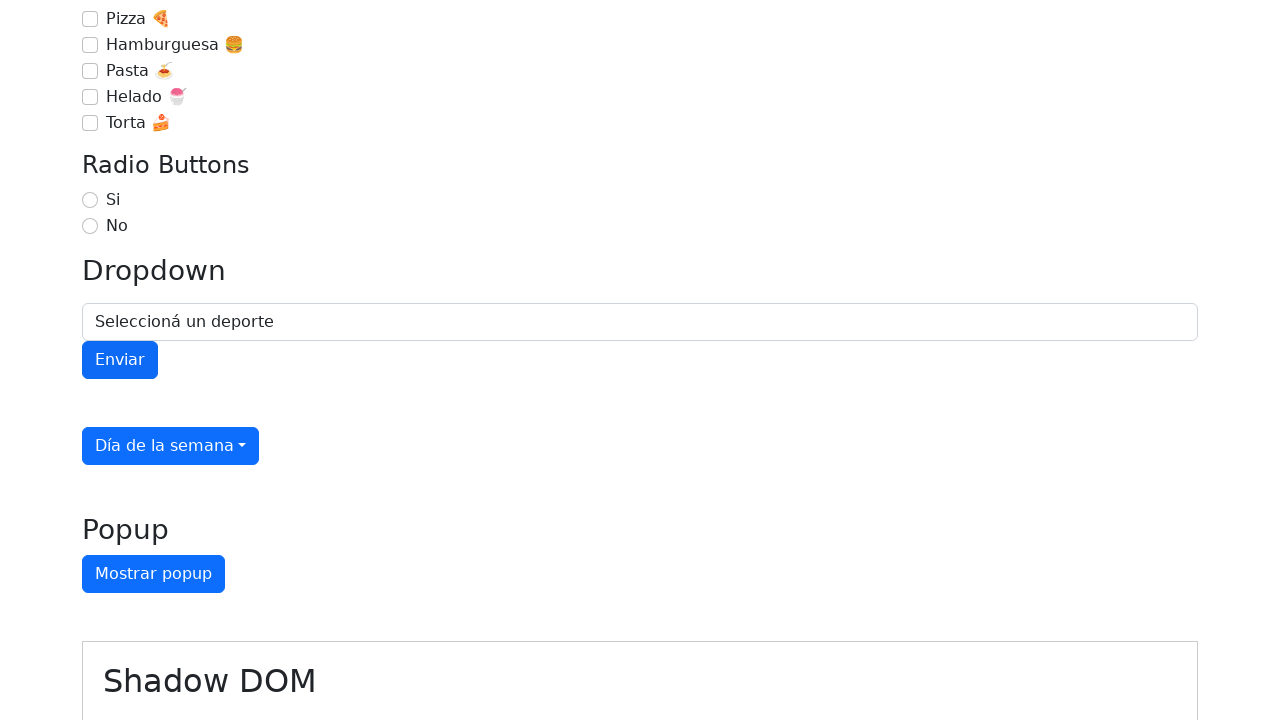

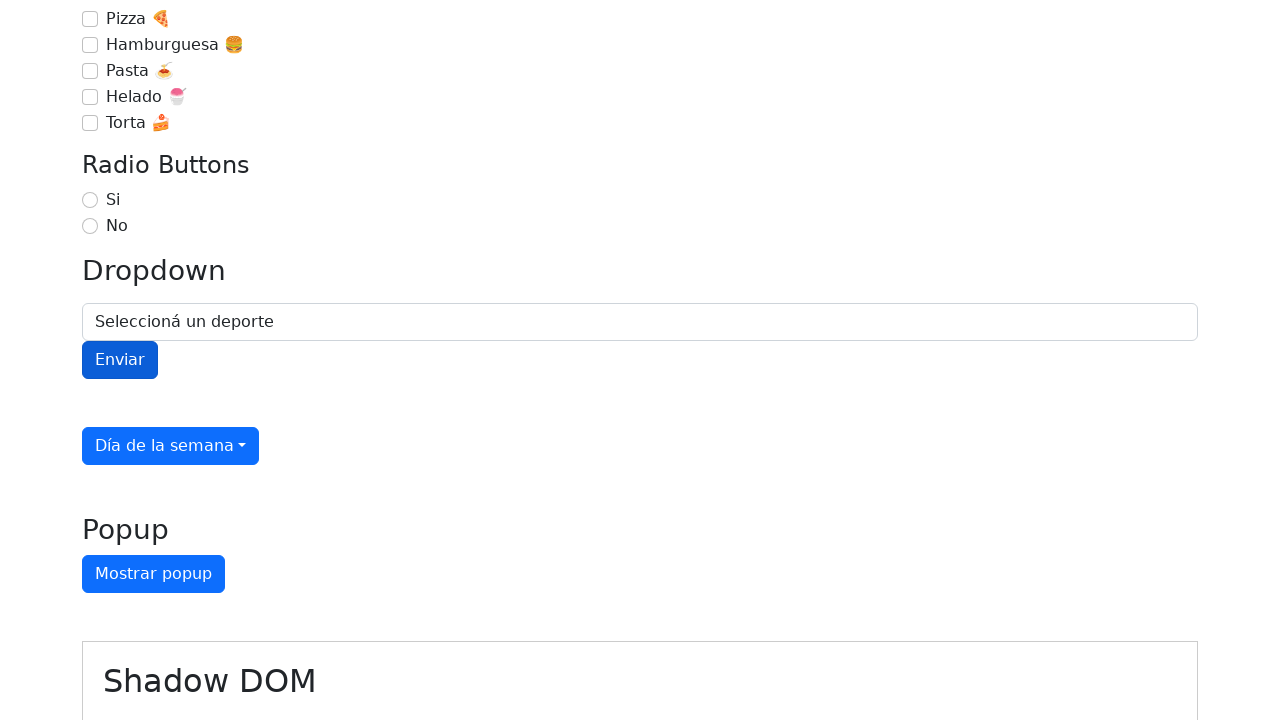